Navigates to SauceLabs guinea pig test page and verifies the page title is correct

Starting URL: https://saucelabs.com/test/guinea-pig

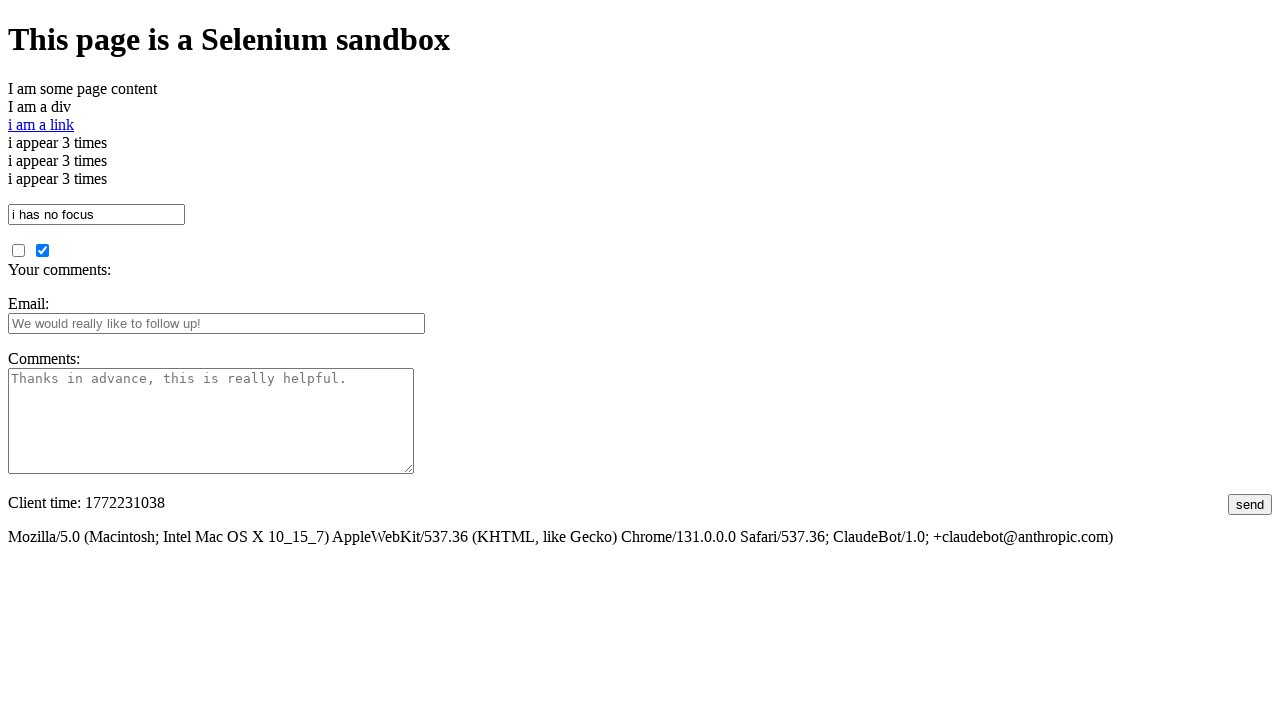

Navigated to SauceLabs guinea pig test page
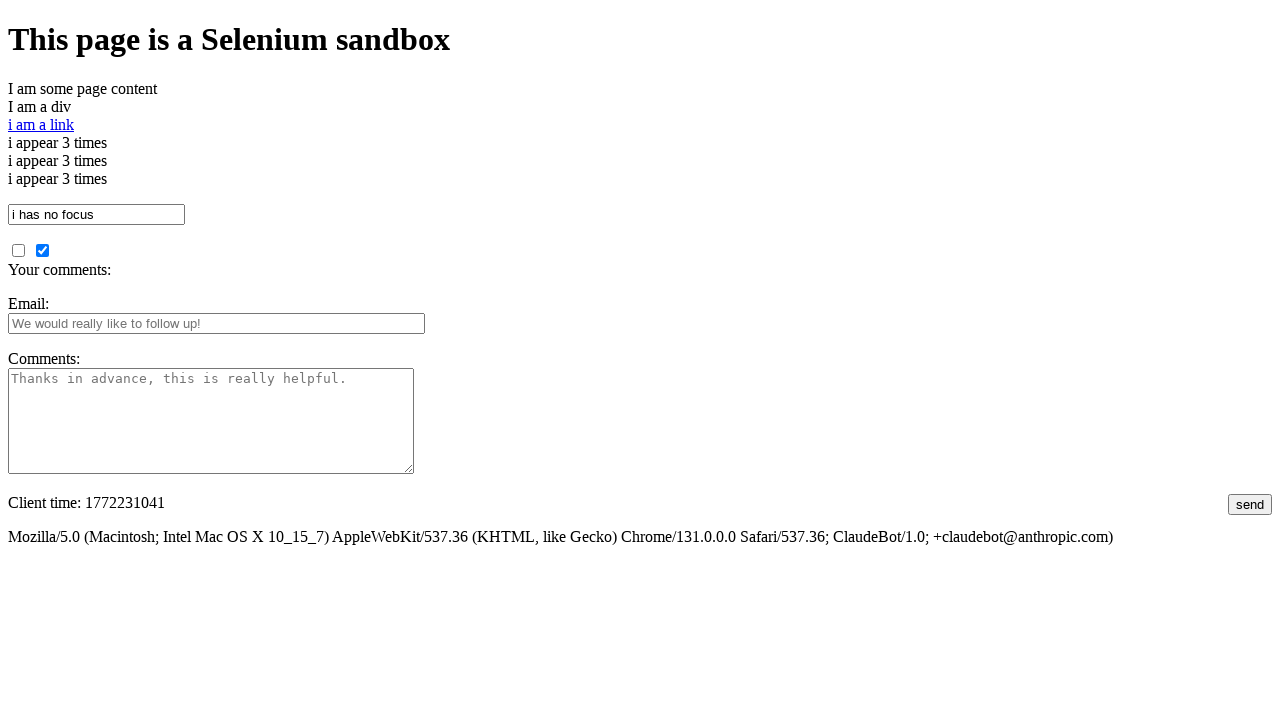

Verified page title is 'I am a page title - Sauce Labs'
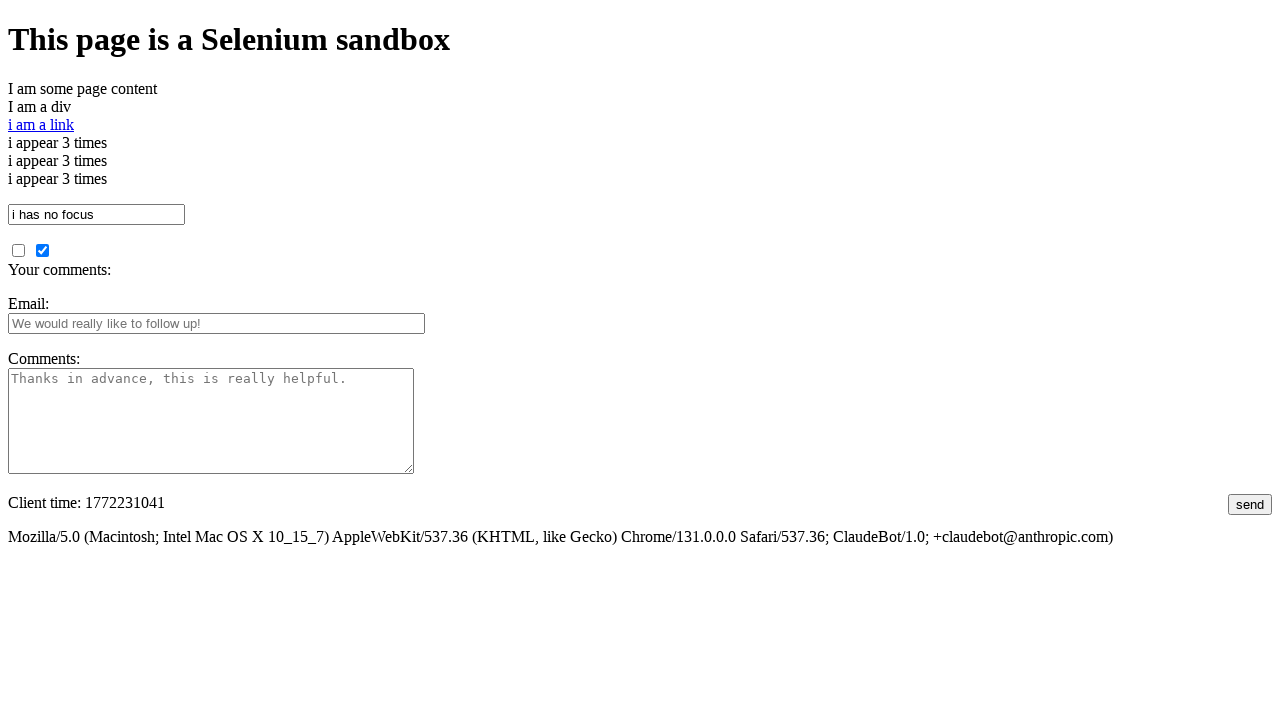

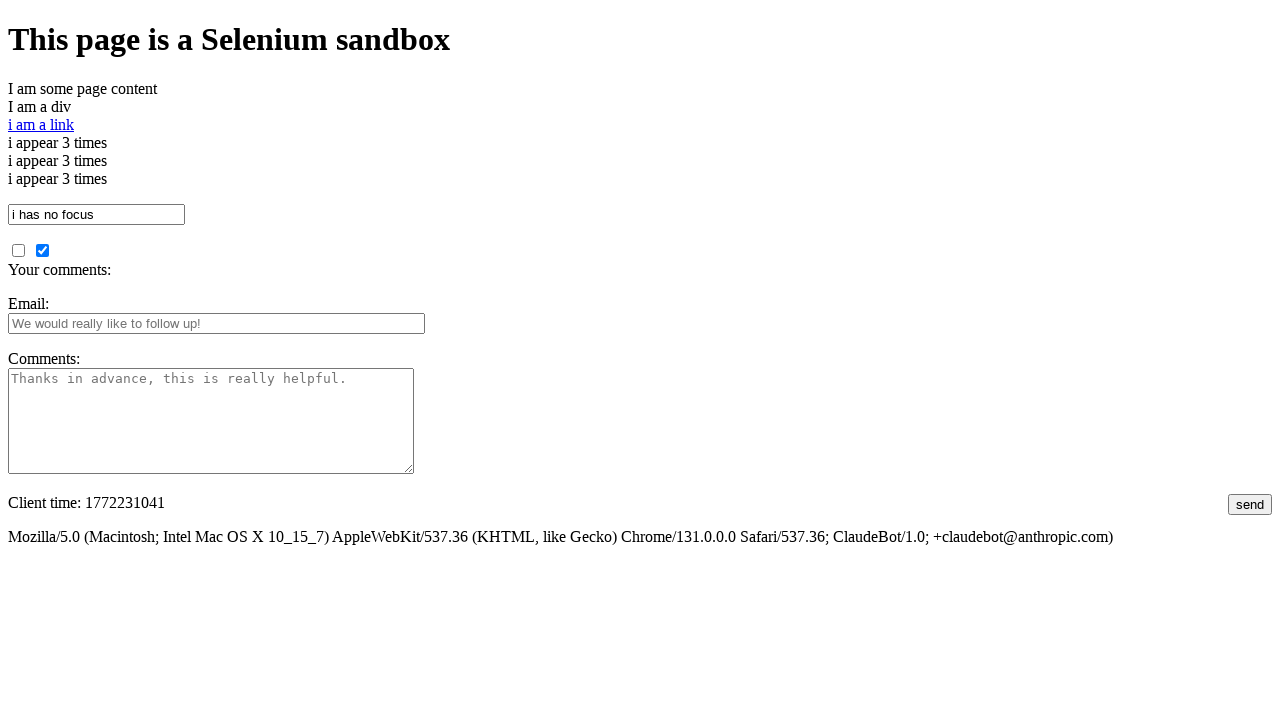